Tests search functionality on moulem.com by filling the search input with a query and clicking the search button

Starting URL: https://www.moulem.com/

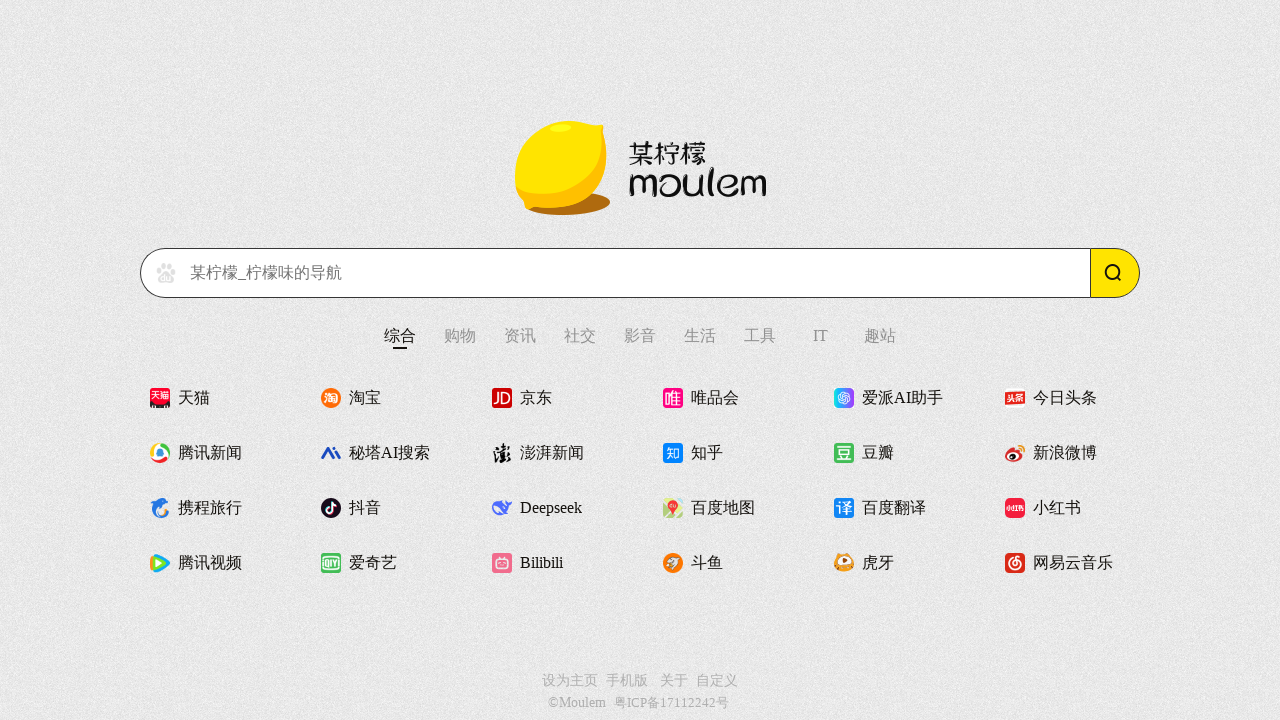

Page loaded (domcontentloaded state reached)
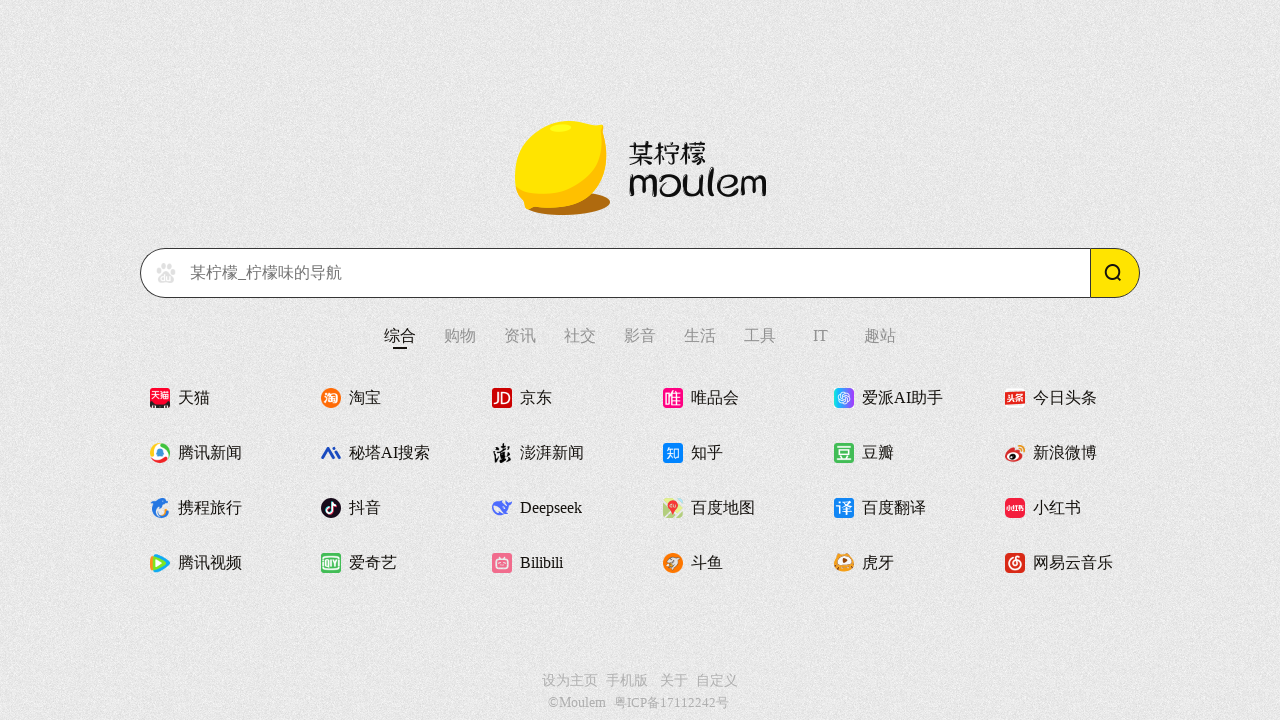

Filled search input with 'hello world!' on input#search
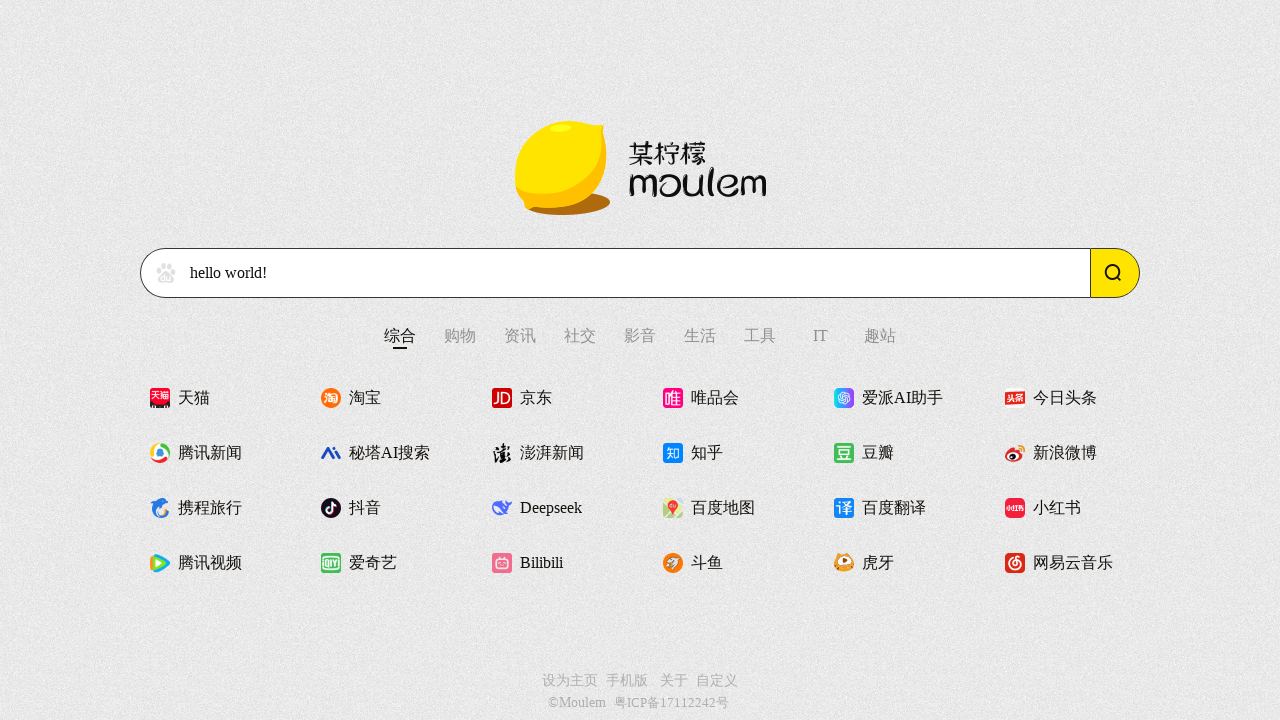

Clicked the search button to submit search query at (1115, 273) on input#searchBtn
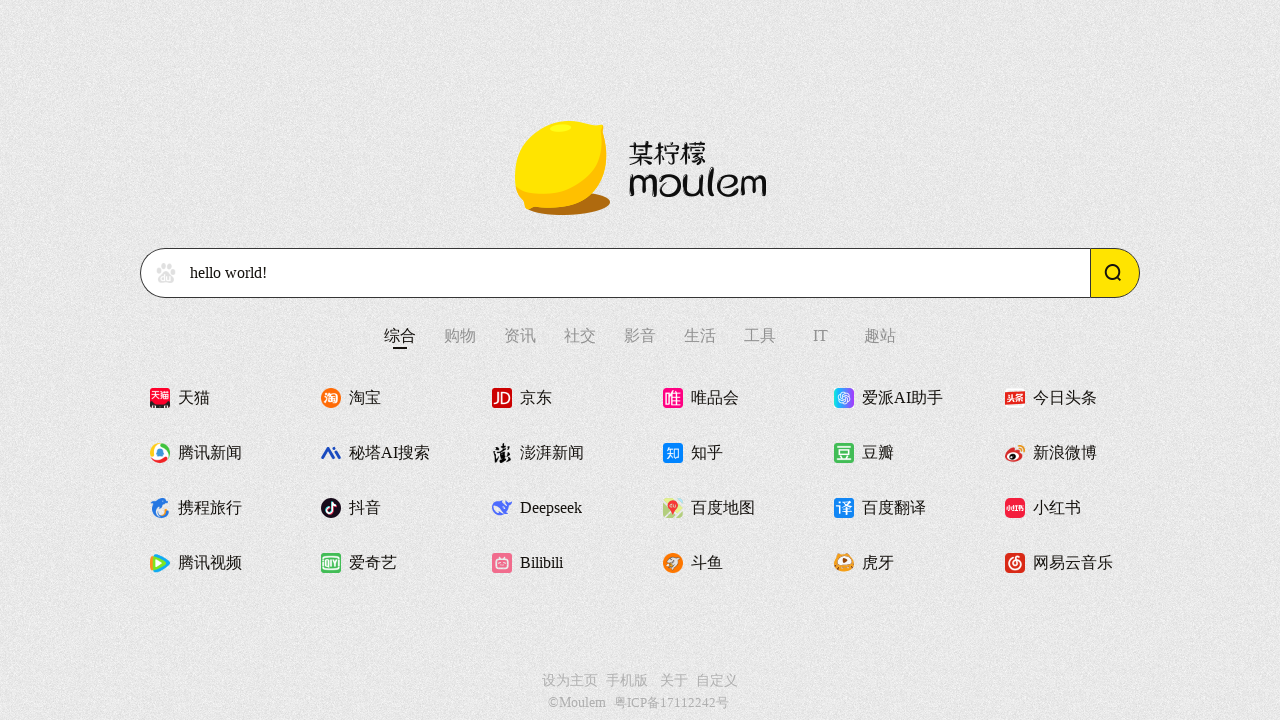

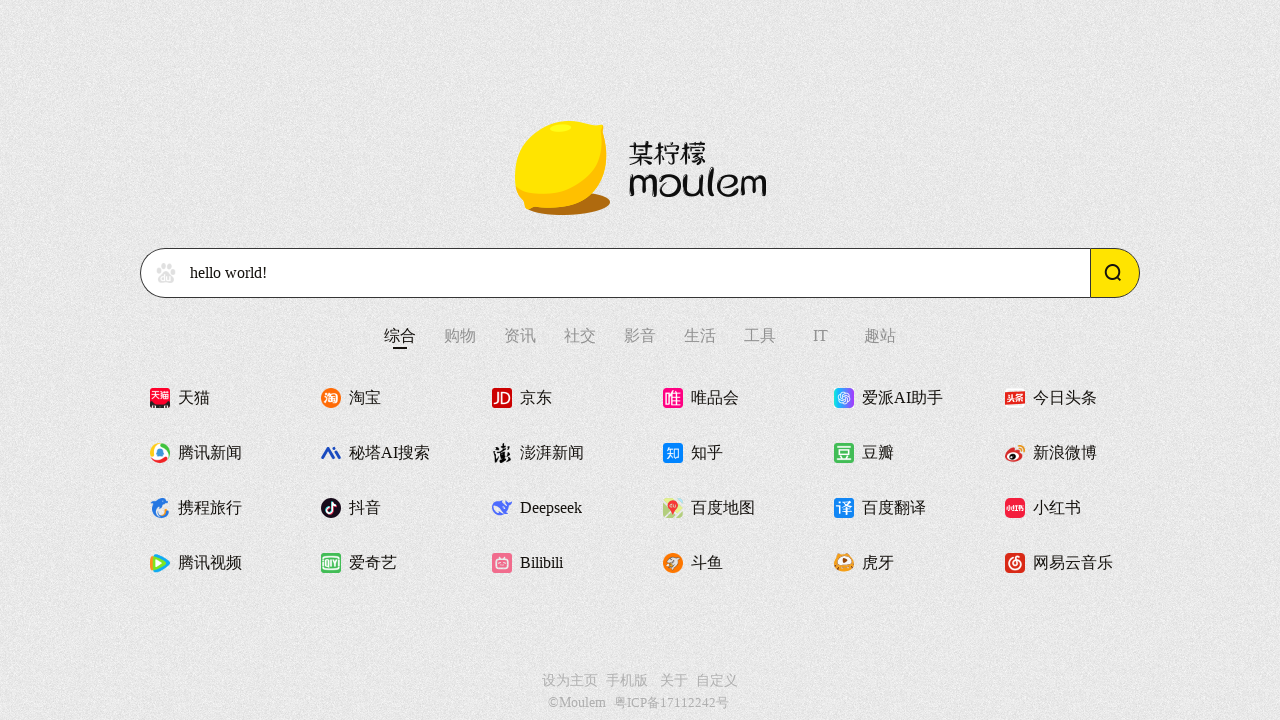